Tests clicking a button with a dynamic ID multiple times to verify the button remains clickable despite changing IDs

Starting URL: http://uitestingplayground.com/dynamicid

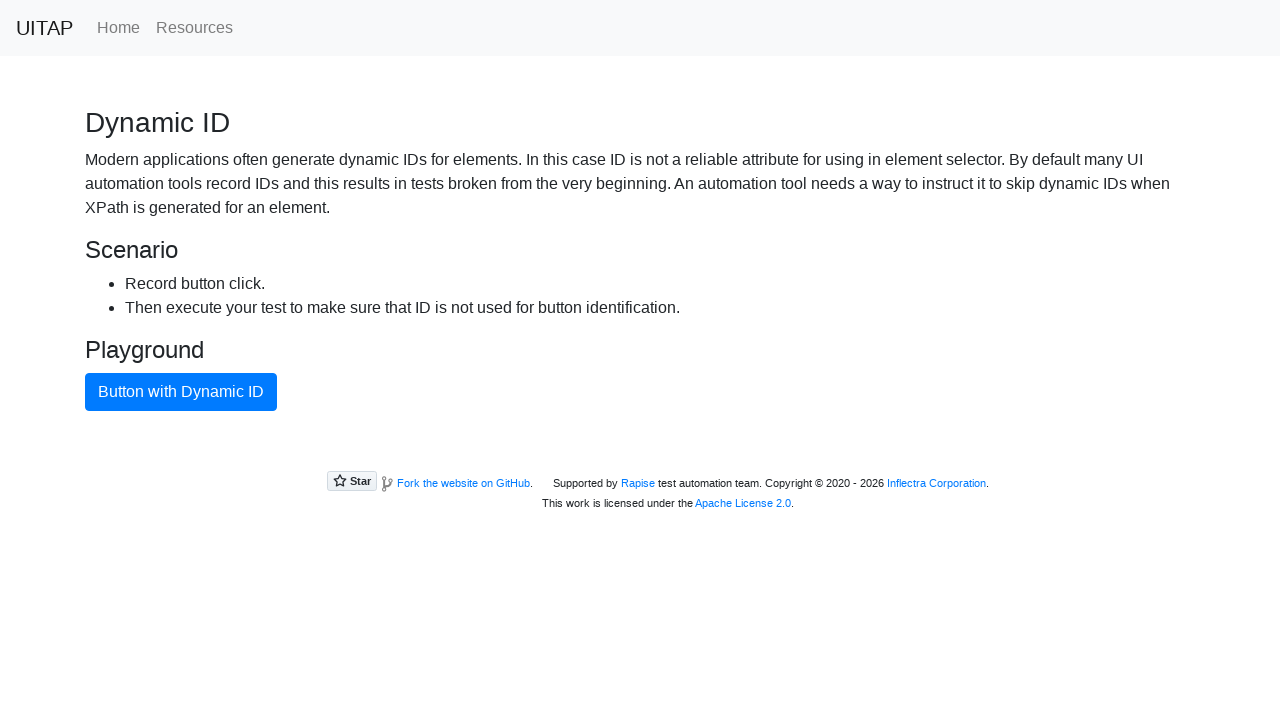

Clicked button with dynamic ID at (181, 392) on xpath=//button[text()='Button with Dynamic ID']
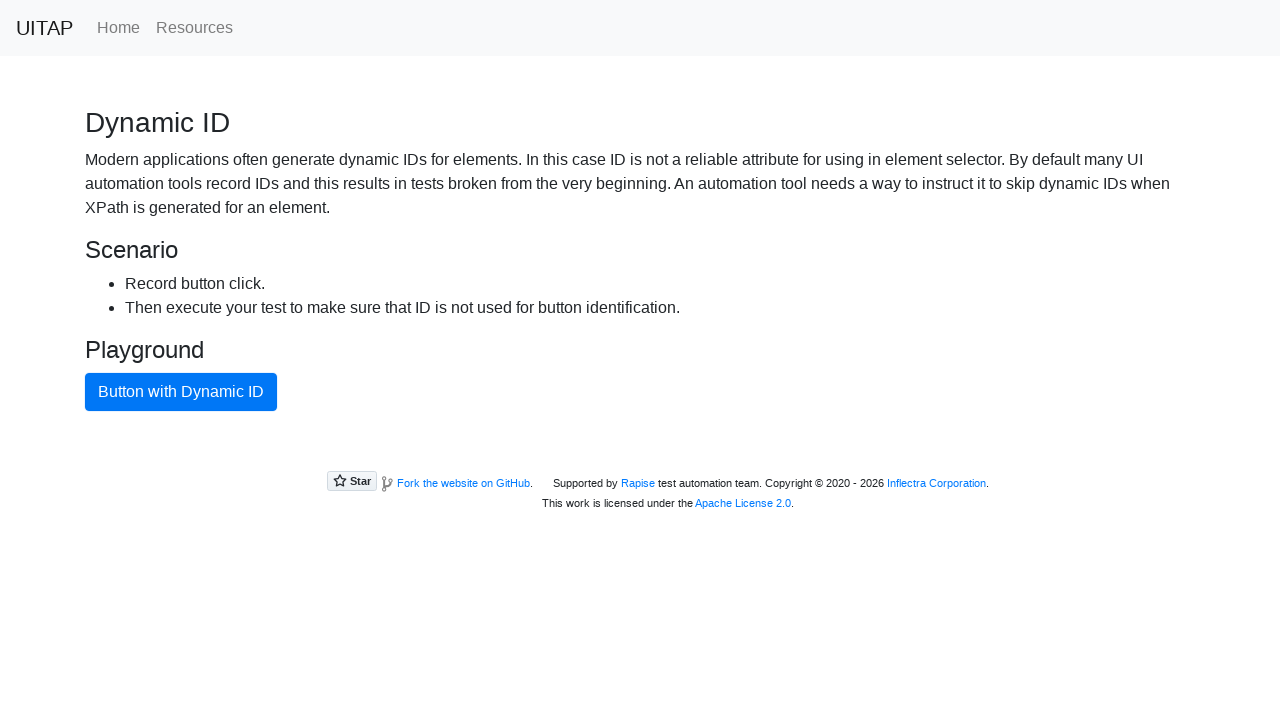

Waited 1 second after clicking button
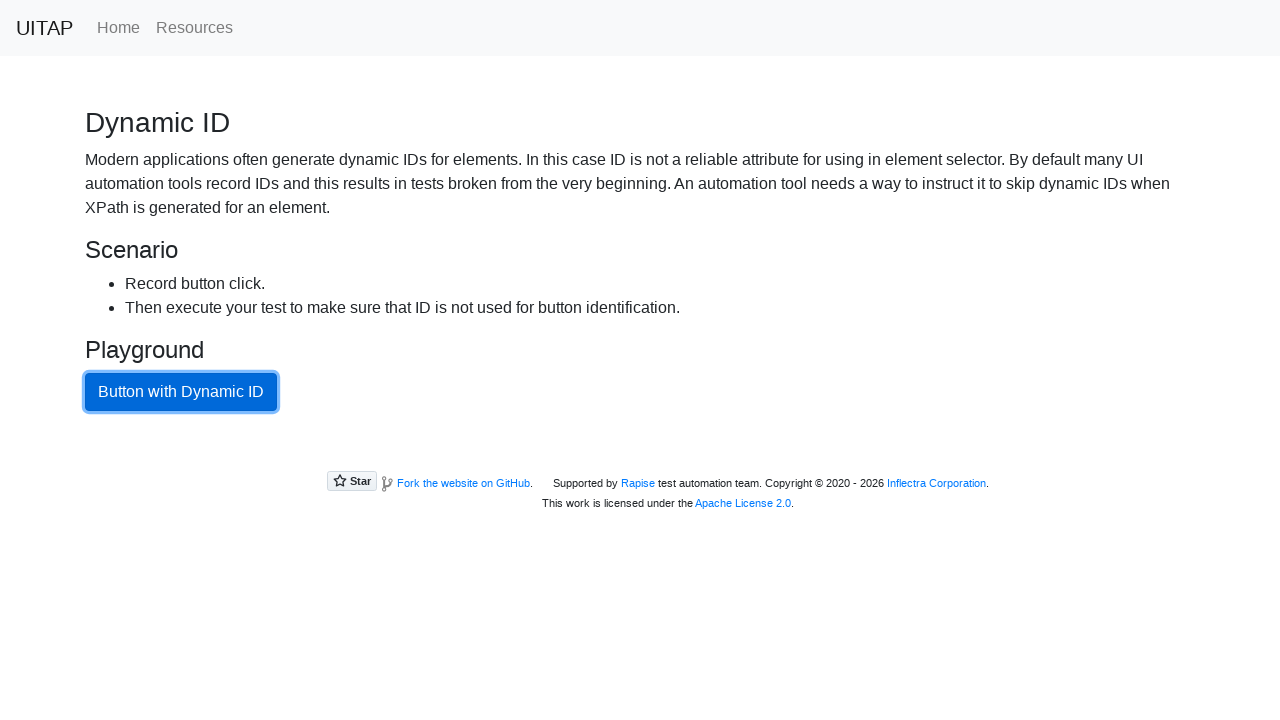

Clicked button with dynamic ID at (181, 392) on xpath=//button[text()='Button with Dynamic ID']
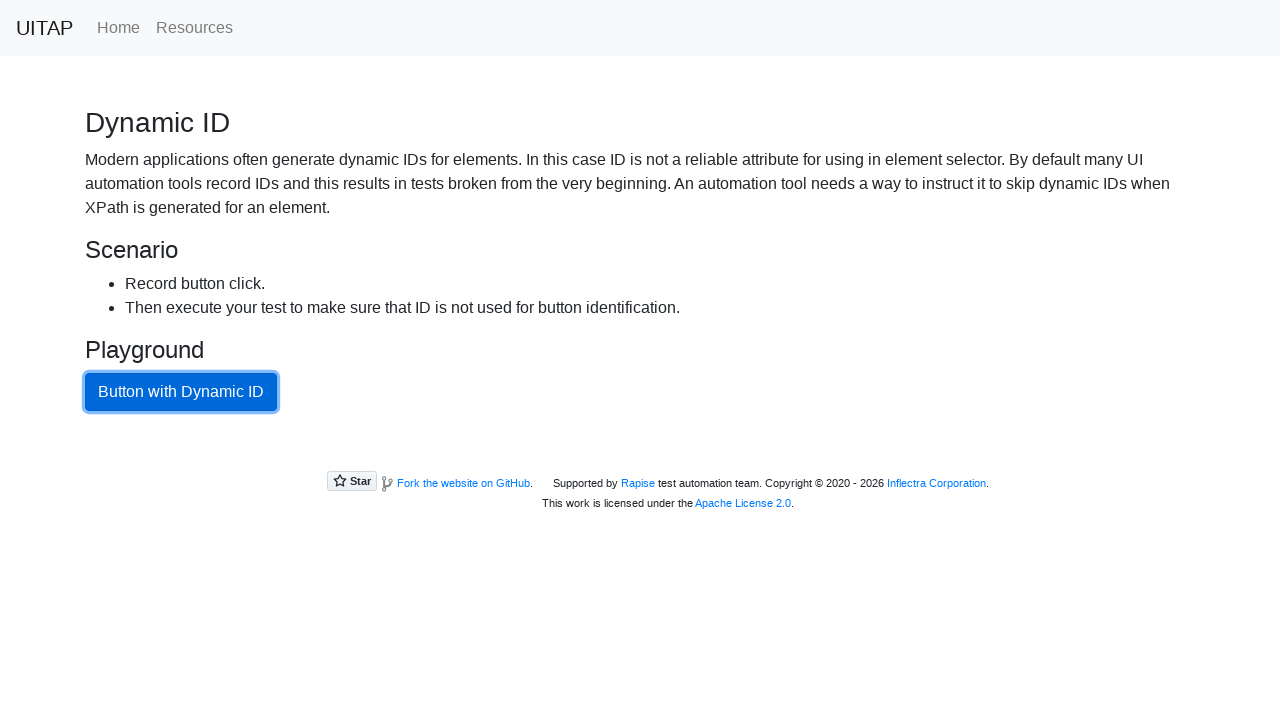

Waited 1 second after clicking button
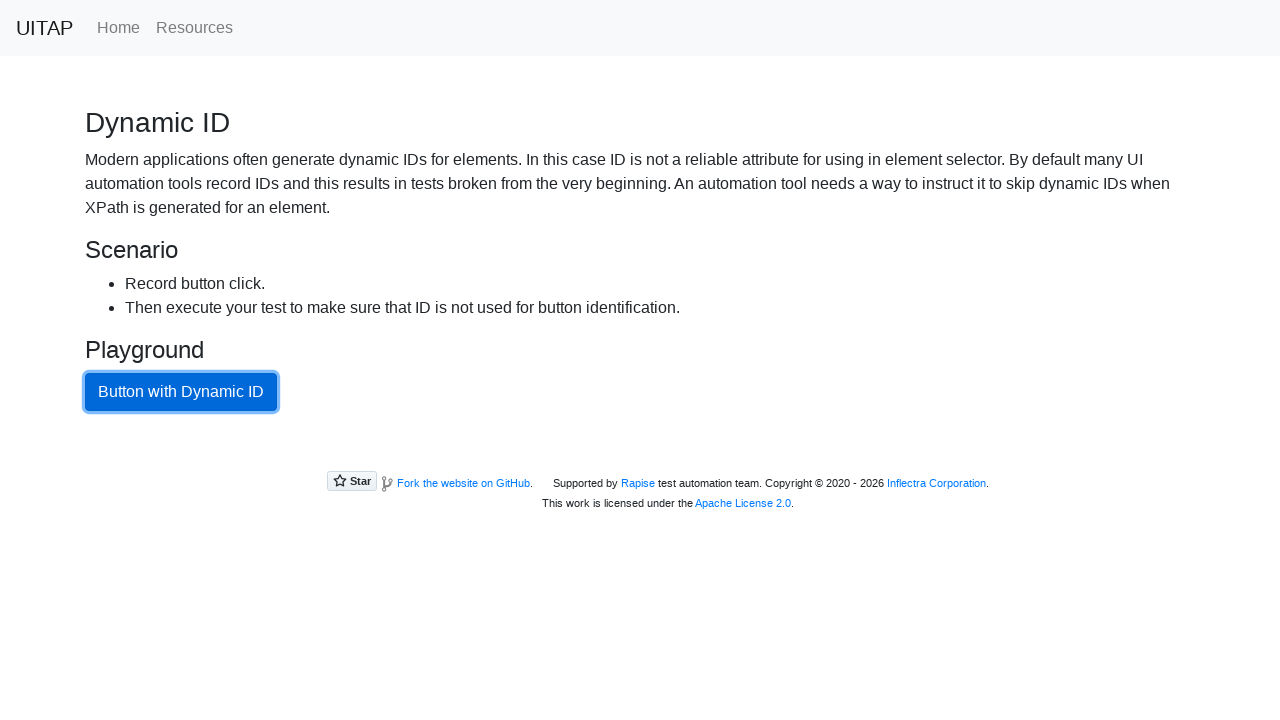

Clicked button with dynamic ID at (181, 392) on xpath=//button[text()='Button with Dynamic ID']
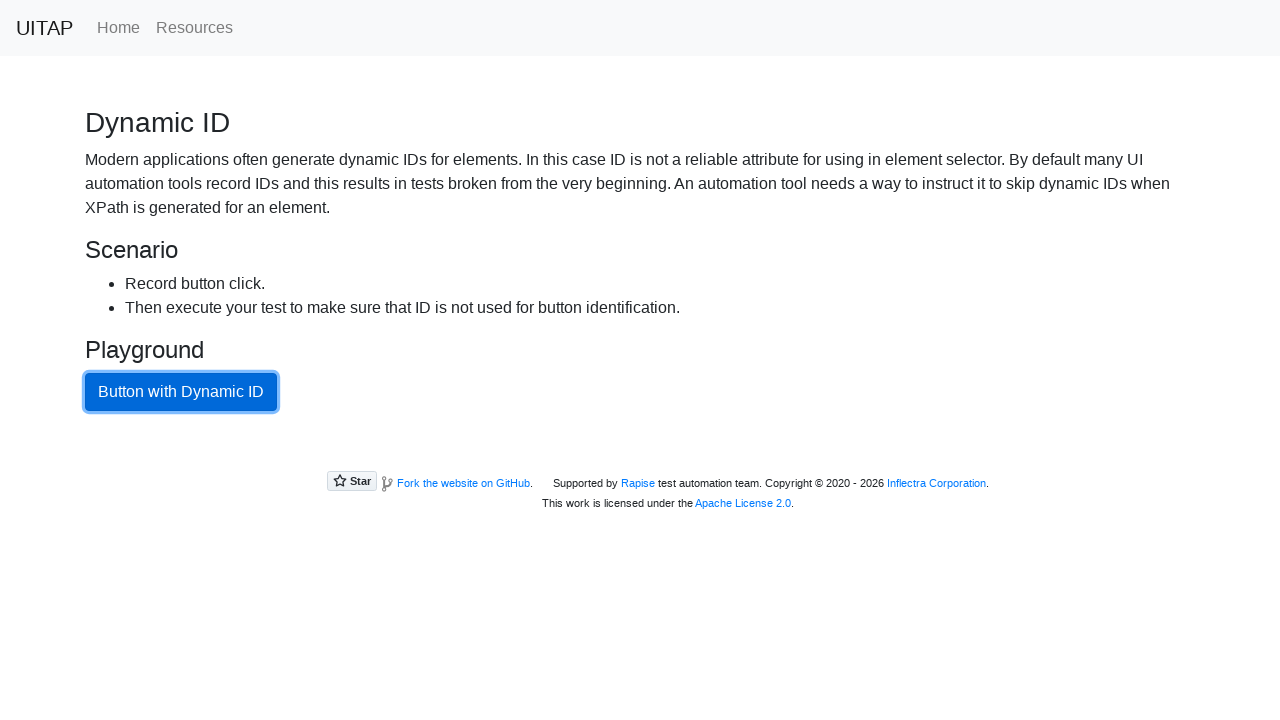

Waited 1 second after clicking button
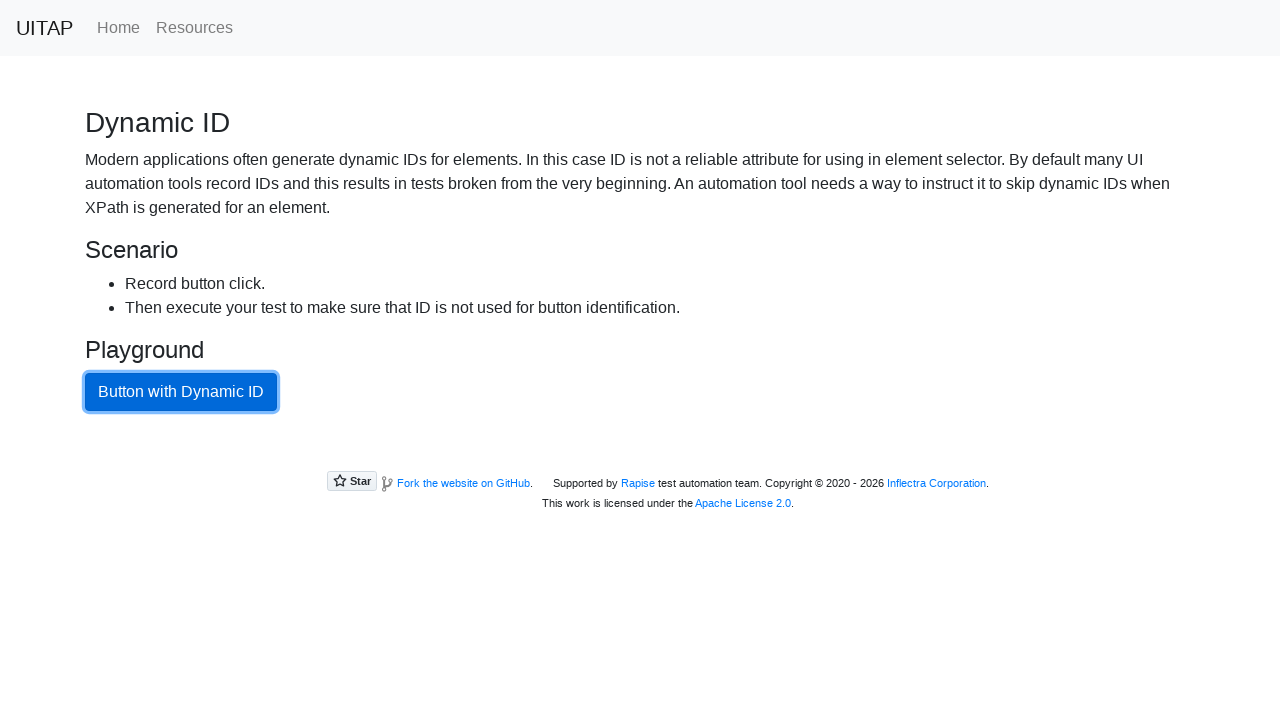

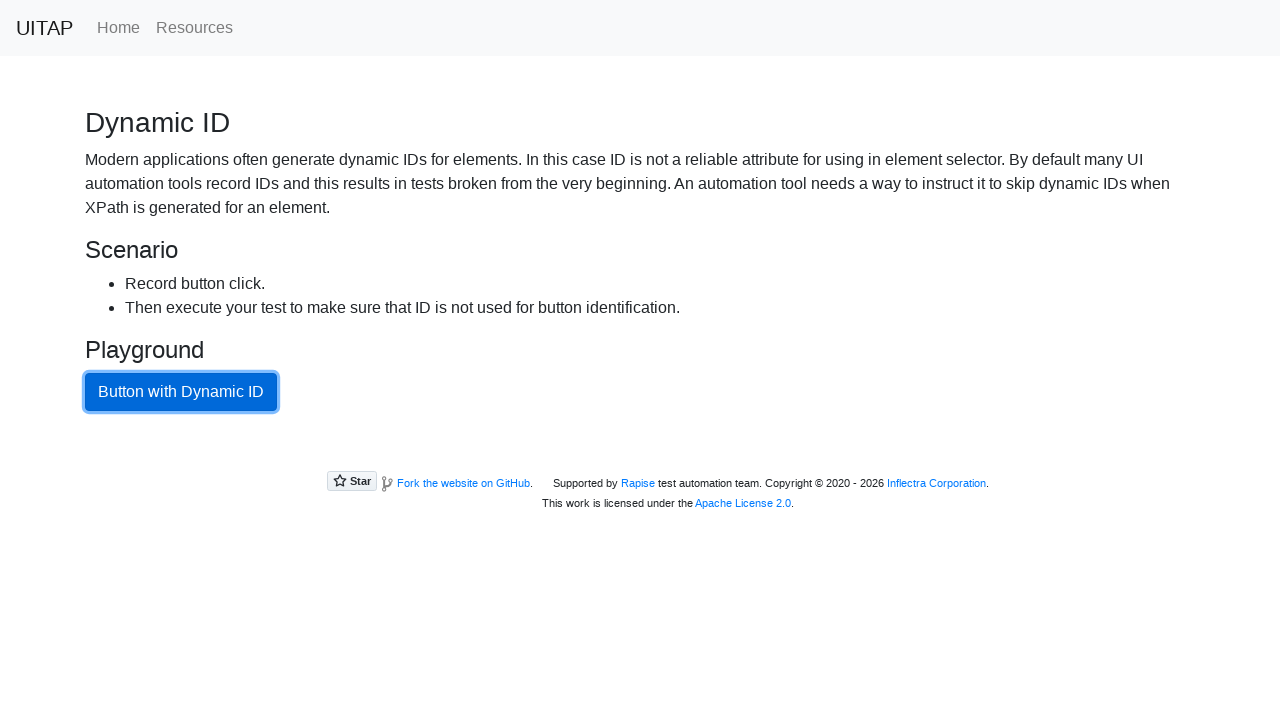